Tests dynamic controls by clicking Remove button to make checkbox disappear, then clicking Add button to make it reappear, verifying messages at each step

Starting URL: https://the-internet.herokuapp.com/dynamic_controls

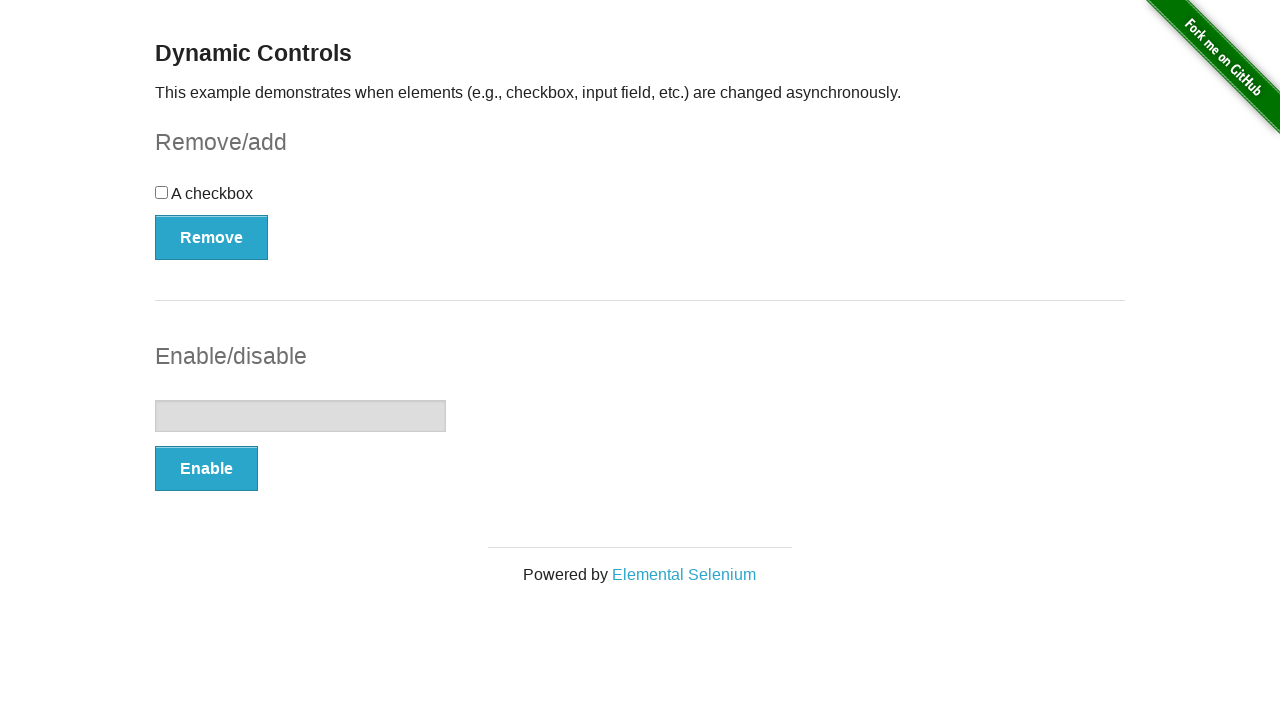

Navigated to dynamic controls page
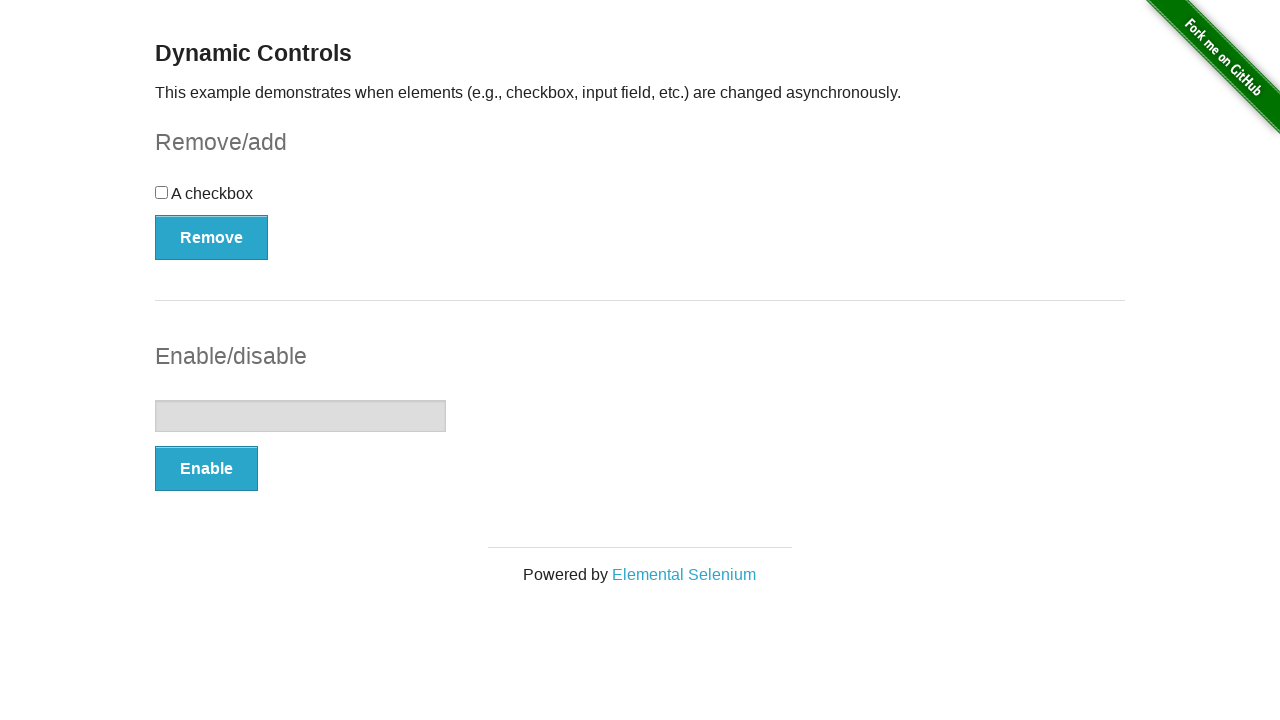

Clicked Remove button to make checkbox disappear at (212, 237) on xpath=//button[text()="Remove"]
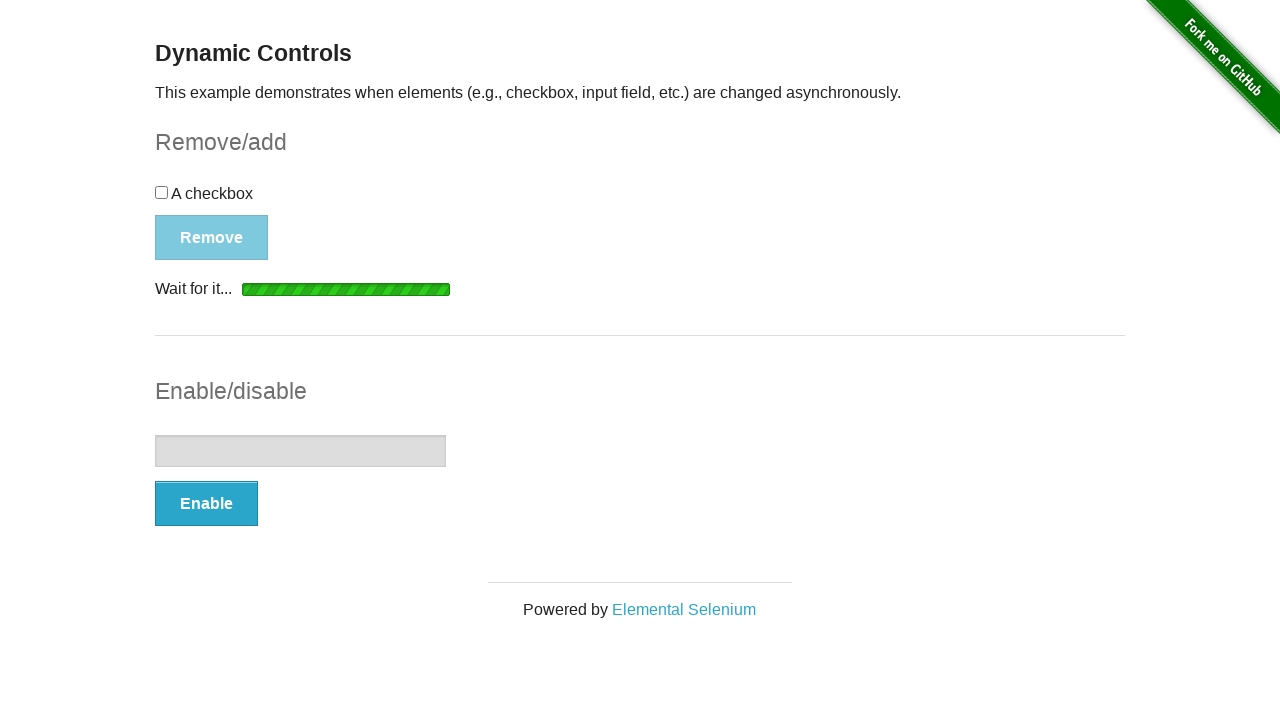

Verified 'It's gone!' message appeared after removing checkbox
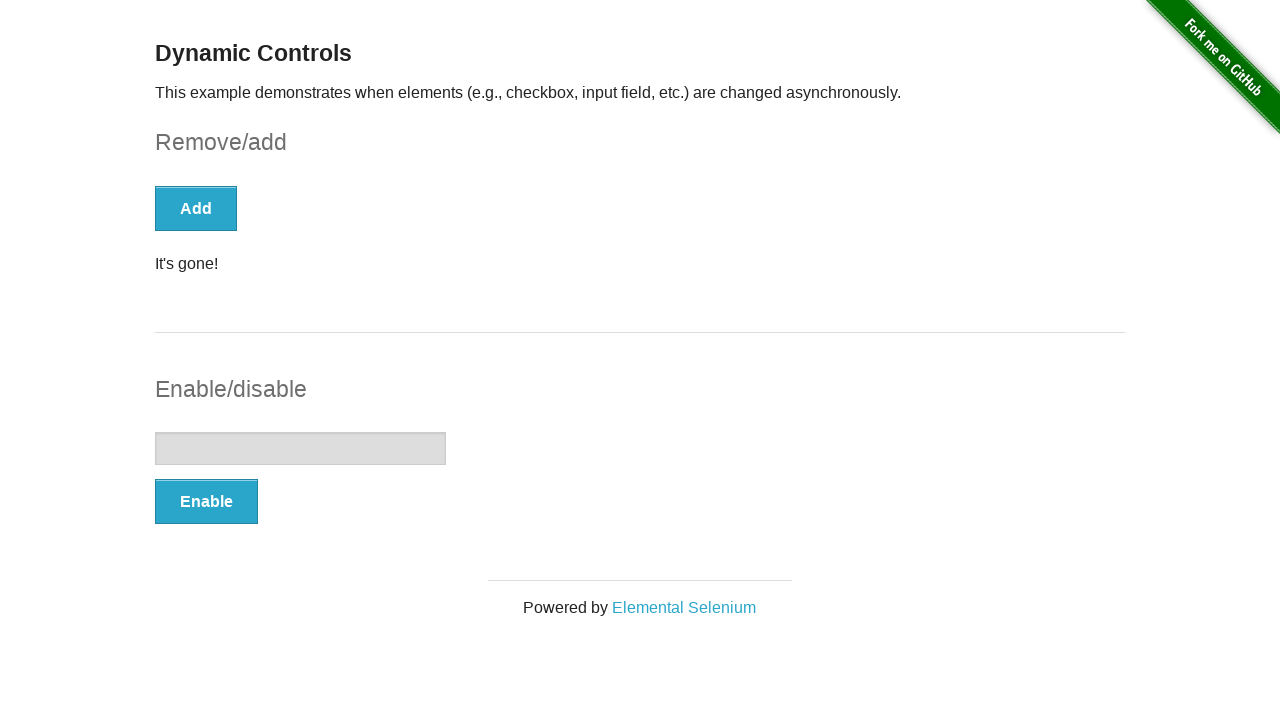

Clicked Add button to make checkbox reappear at (196, 208) on xpath=//button[text()="Add"]
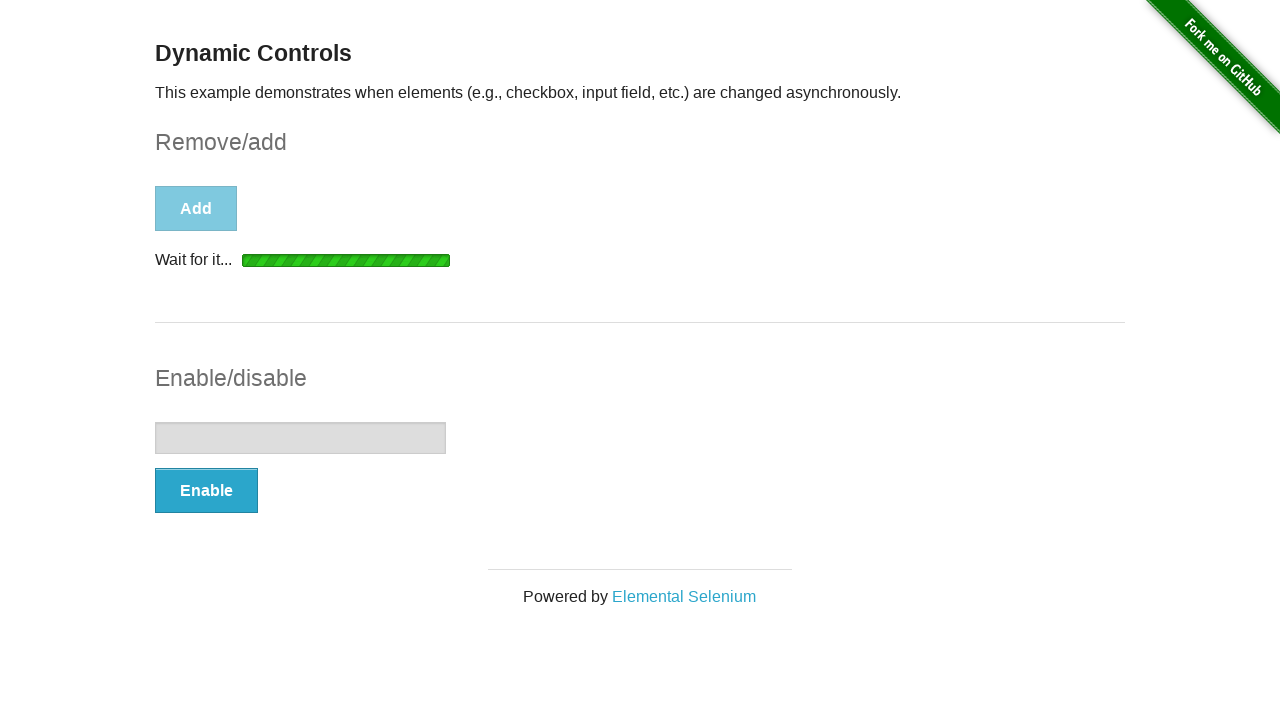

Verified 'It's back!' message appeared after adding checkbox
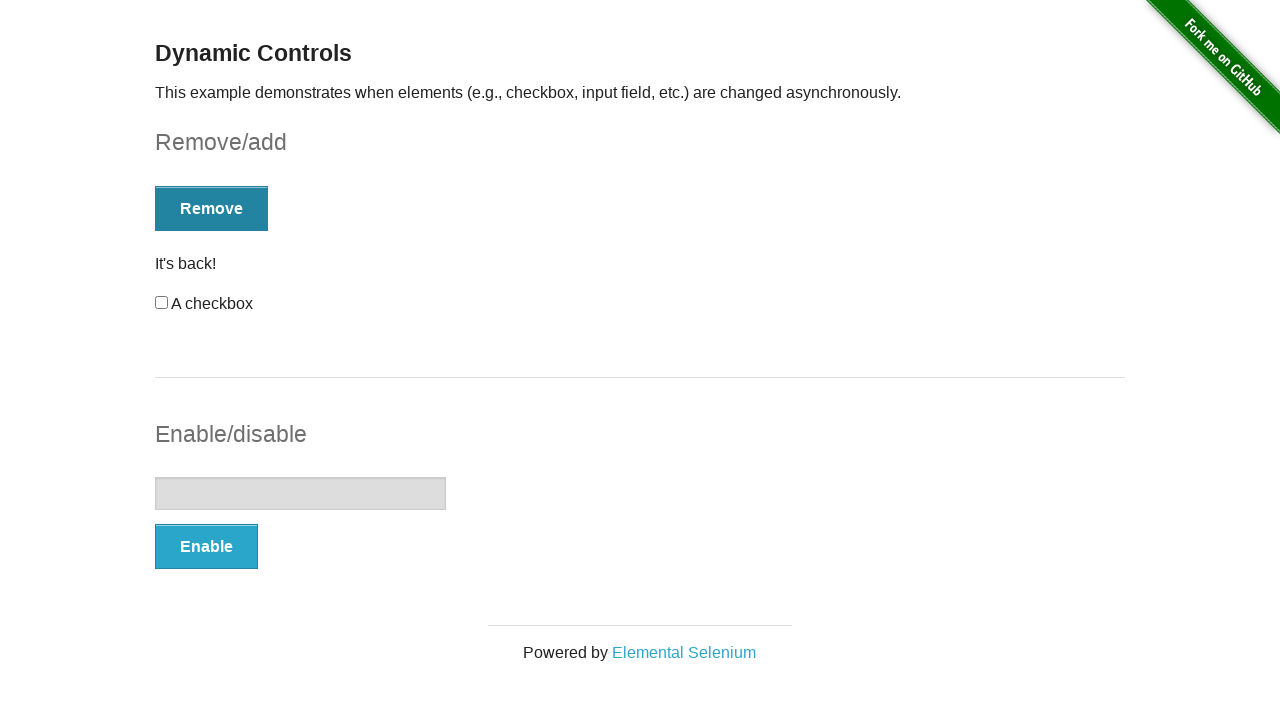

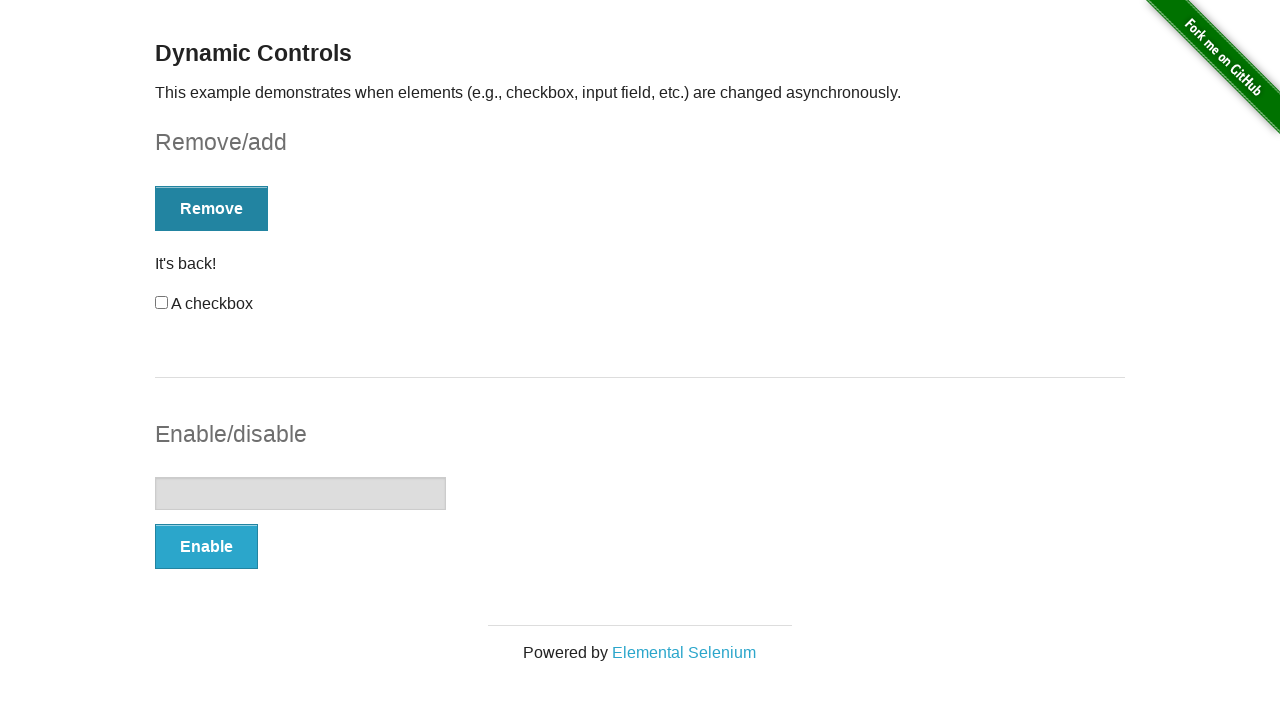